Navigates to Hotels.com Canada site and verifies the page loads

Starting URL: https://ca.hotels.com/?locale=en_CA&pos=HCOM_CA&siteid=300000002

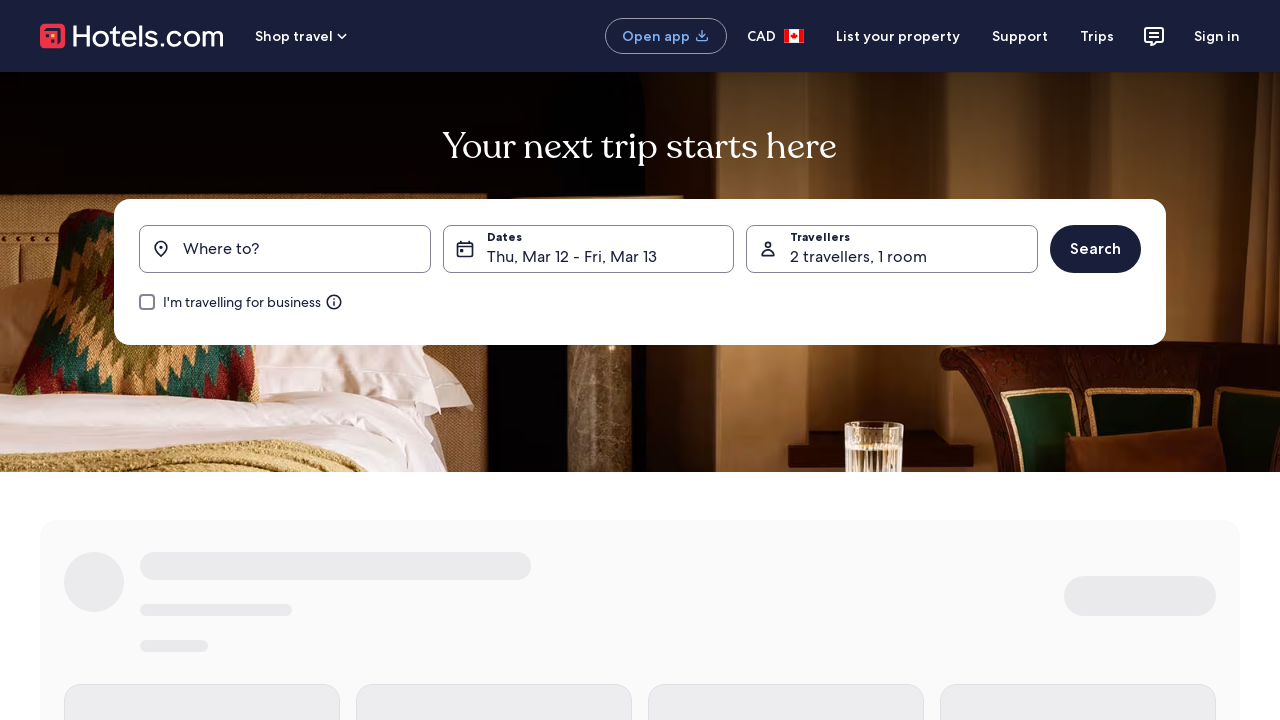

Waited for Hotels.com Canada page to reach network idle state
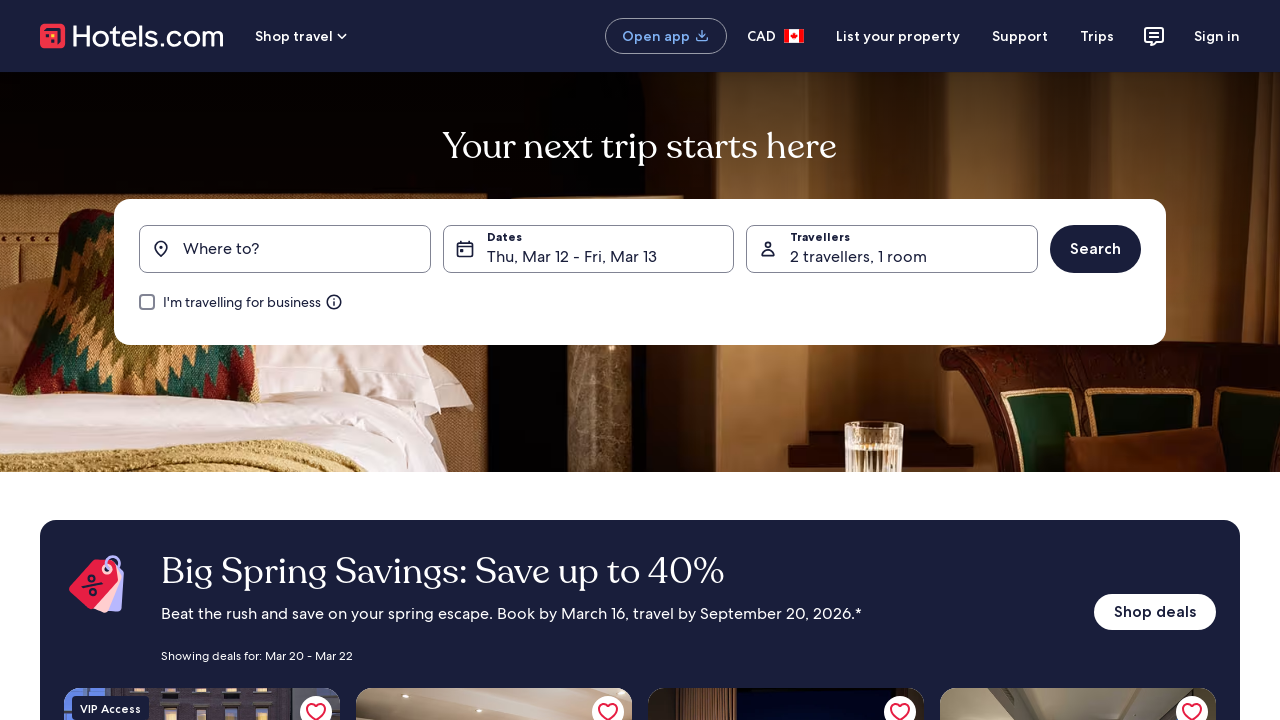

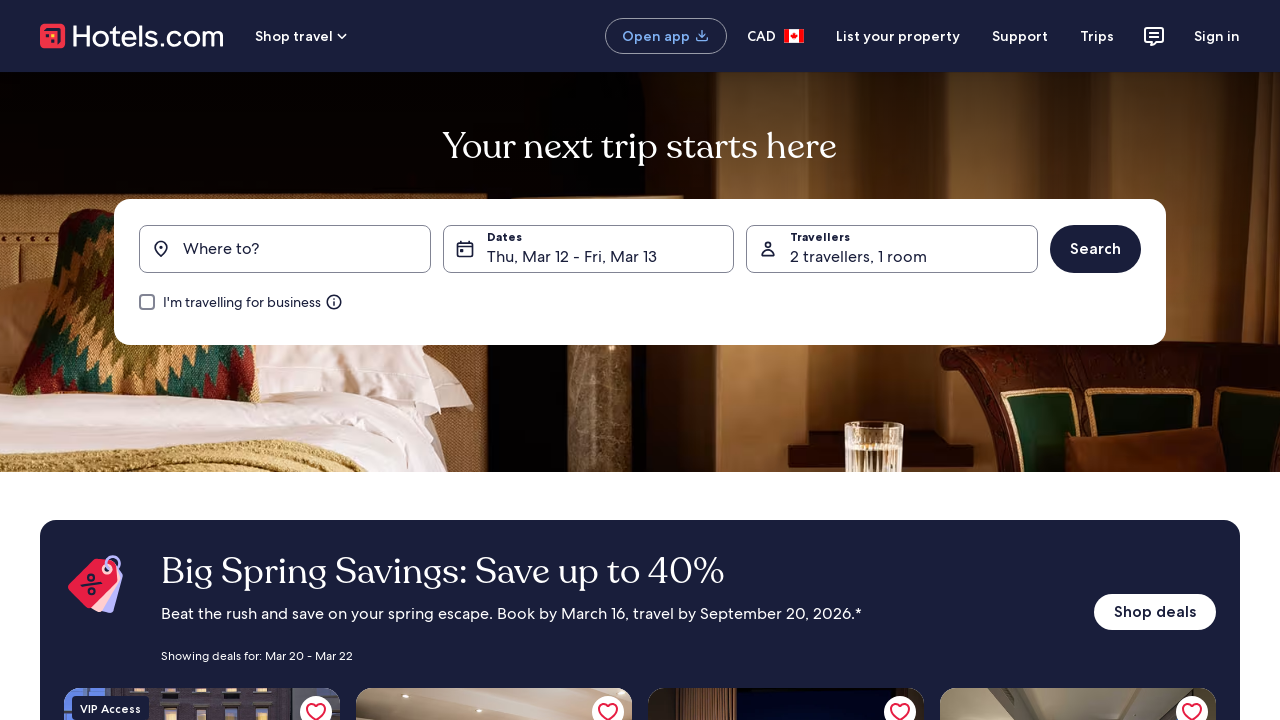